Tests scrolling down the page and clicking the Contact button in the floating menu, then verifies navigation to the contact anchor URL

Starting URL: https://the-internet.herokuapp.com/floating_menu

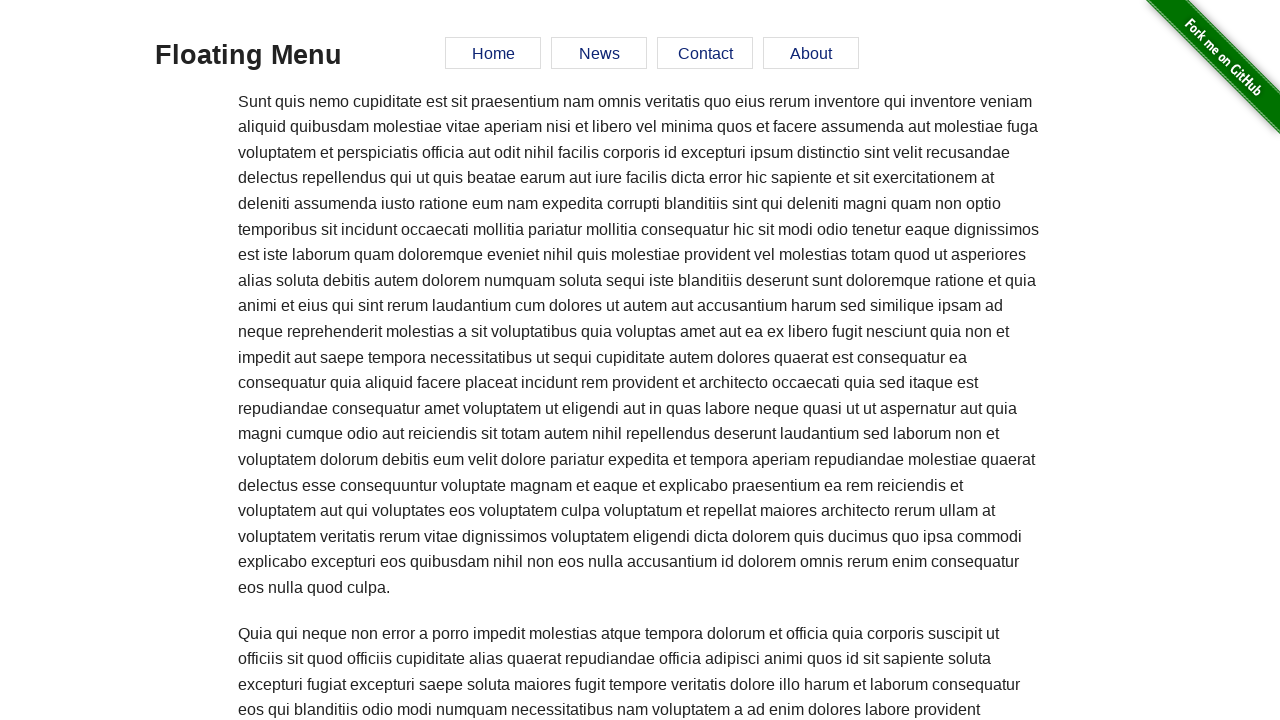

Scrolled down the page by 500 pixels
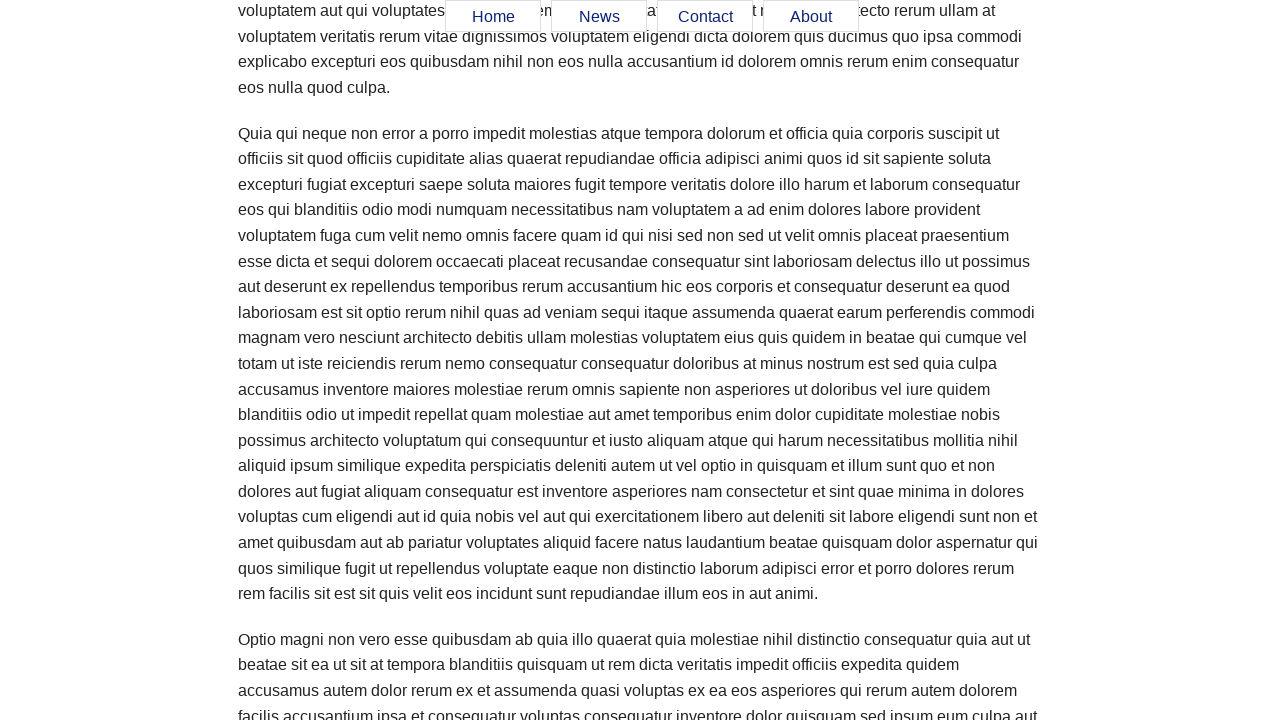

Clicked the Contact button in the floating menu at (705, 17) on #menu a[href='#contact']
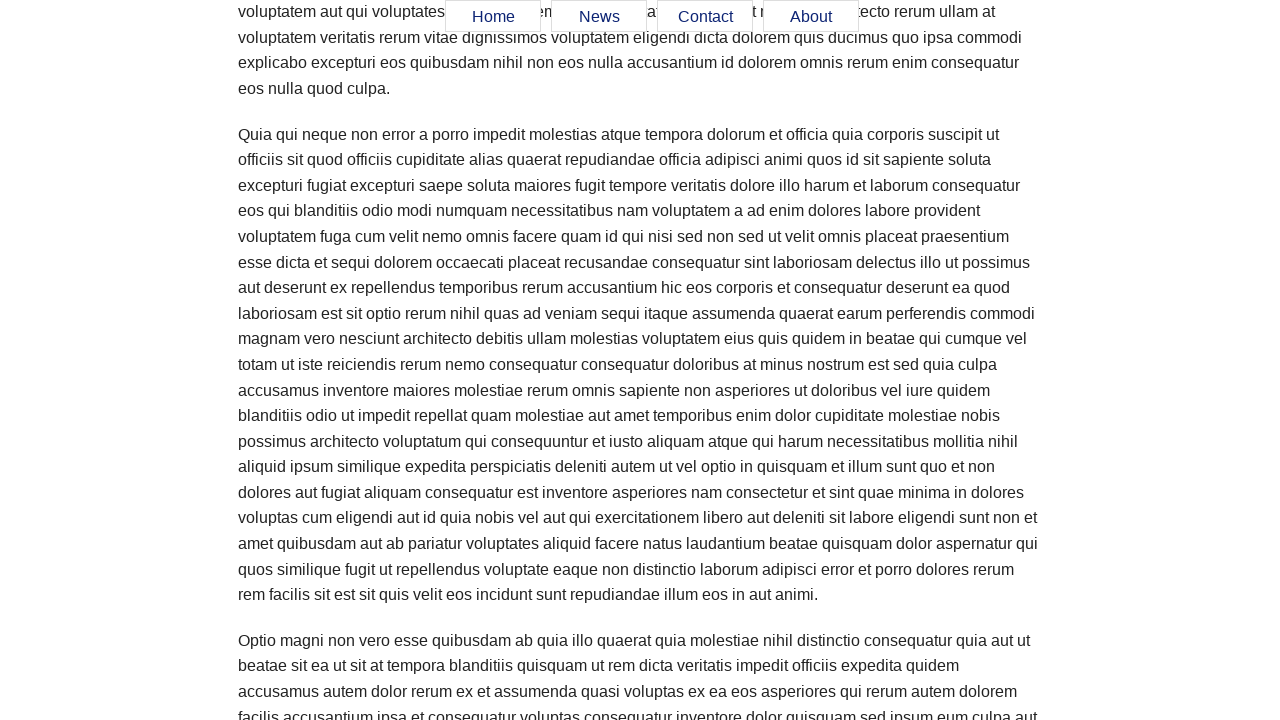

Verified navigation to contact anchor URL
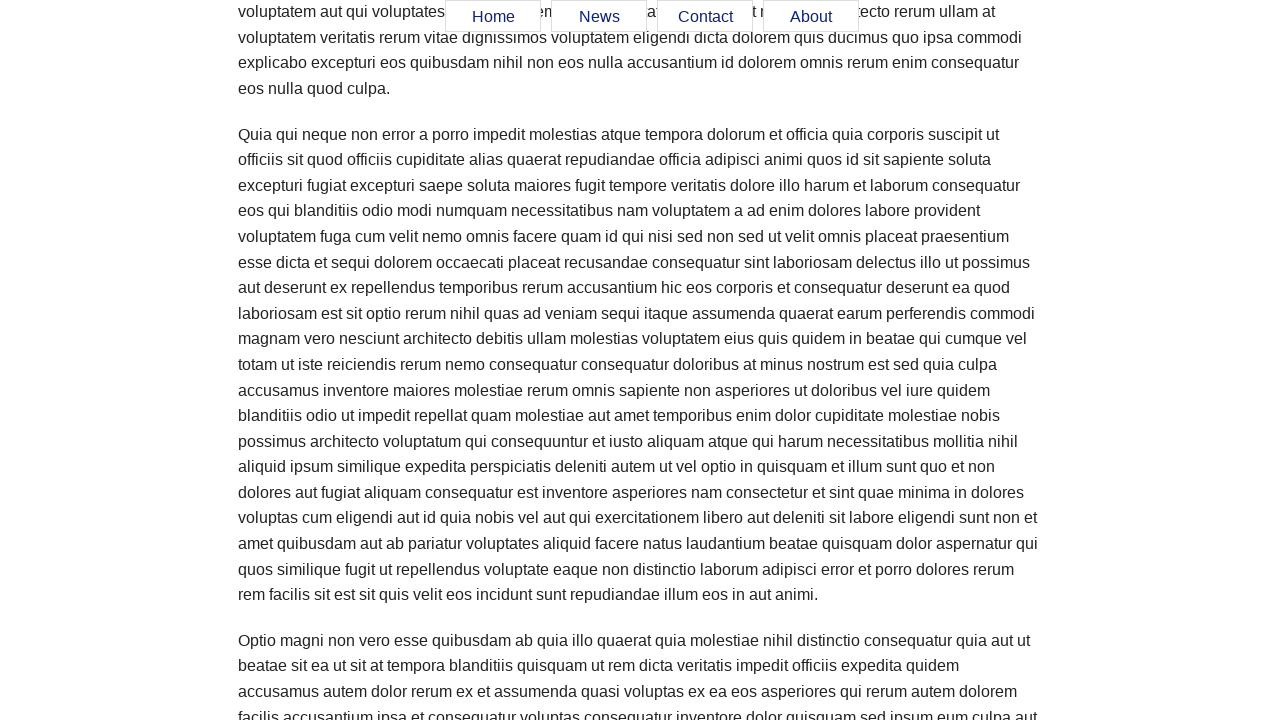

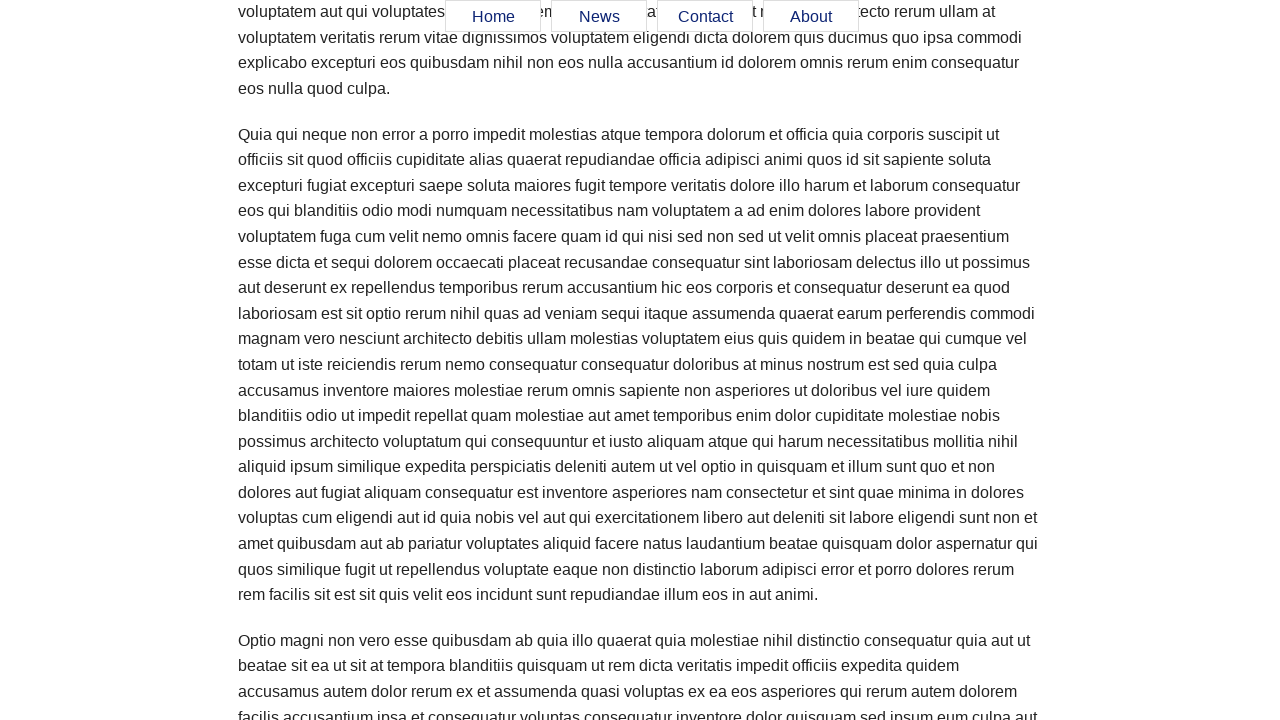